Tests file upload functionality by uploading a file and verifying the file path is displayed.

Starting URL: https://demoqa.com/upload-download

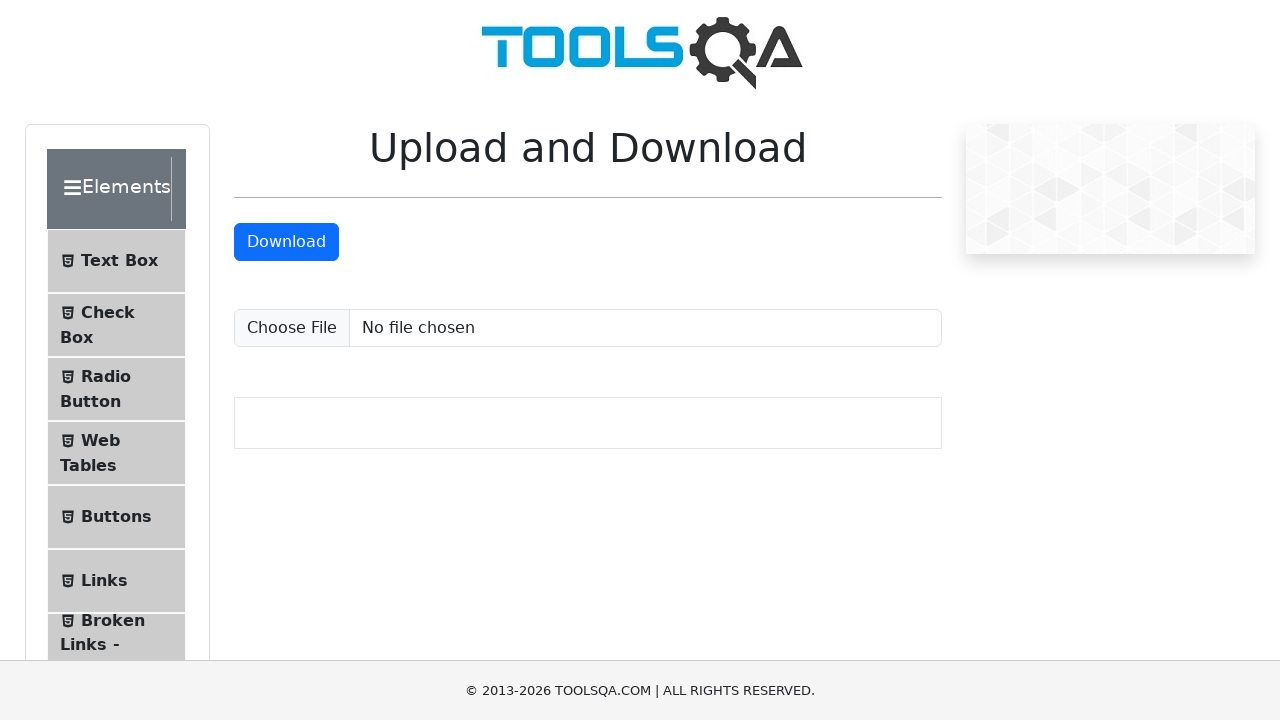

Created temporary text file with test content
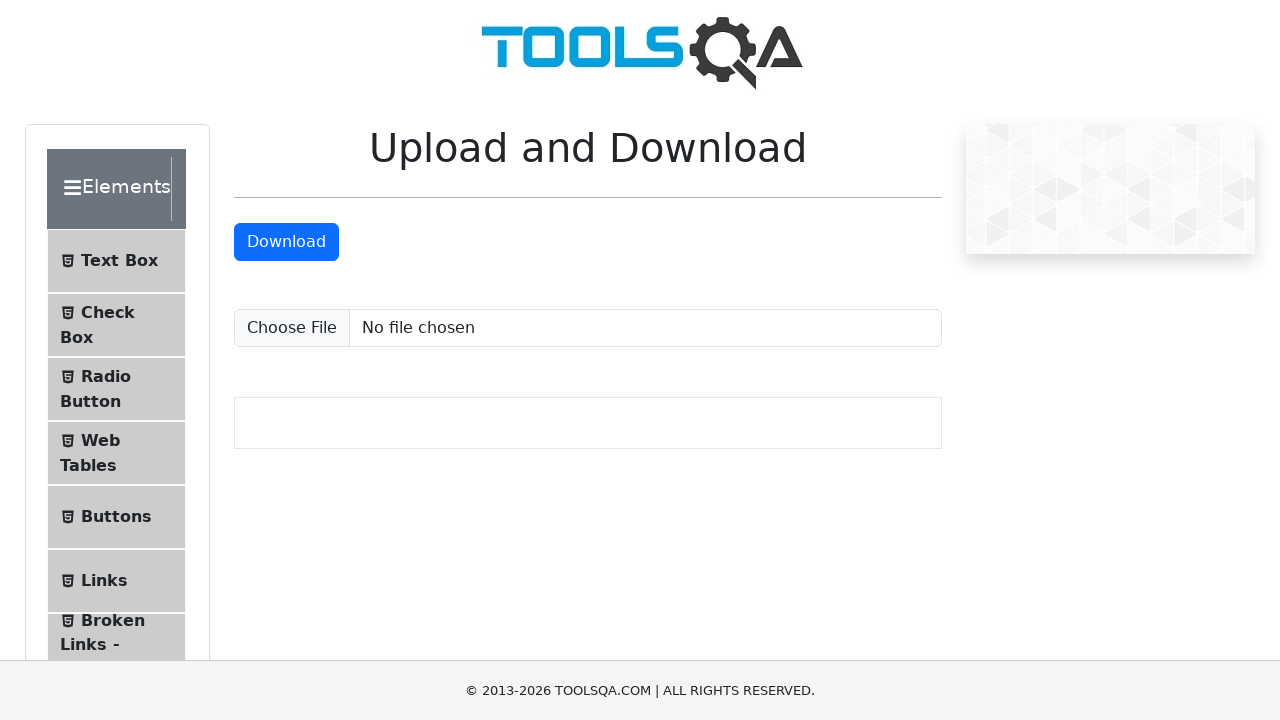

Uploaded file using #uploadFile input element
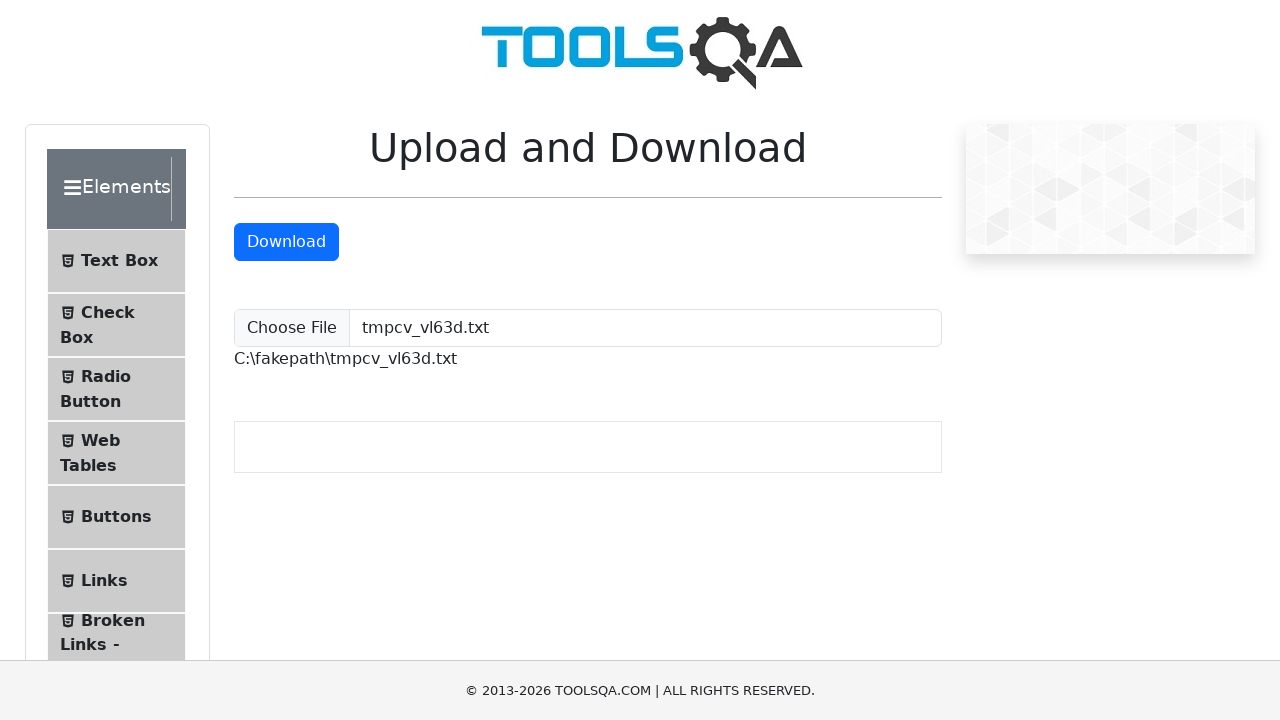

Verified uploaded file path is displayed in #uploadedFilePath
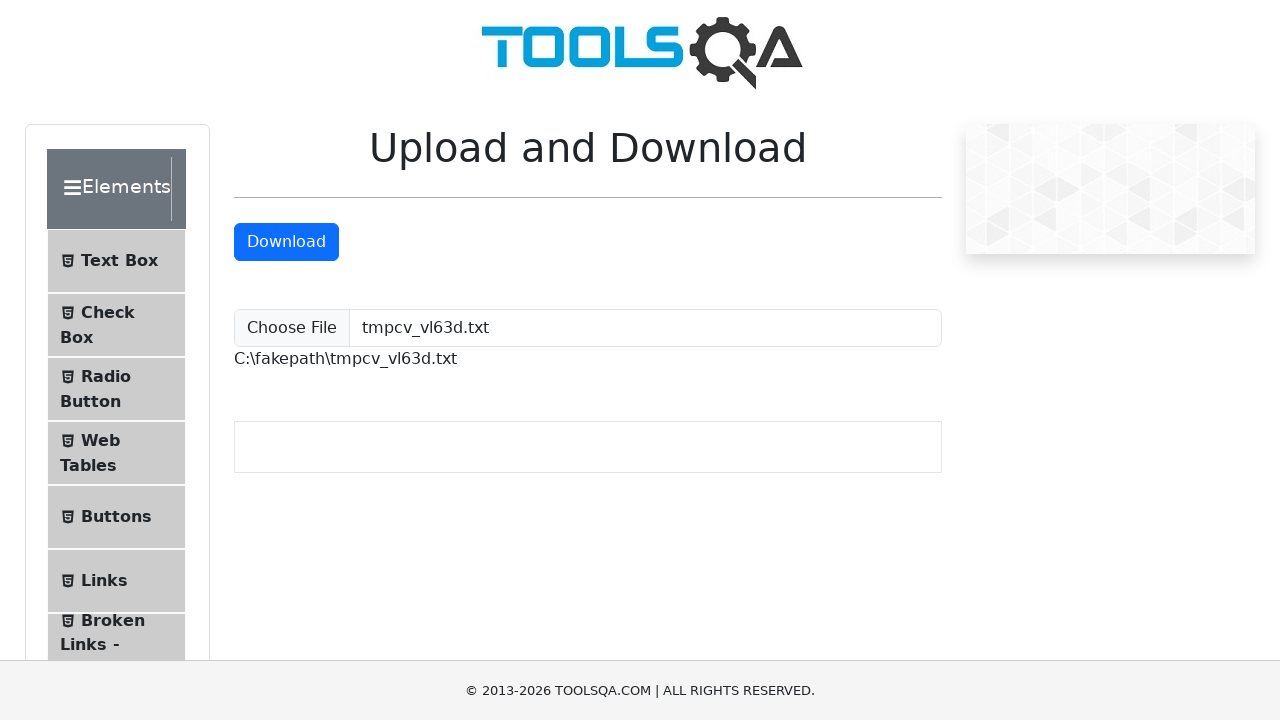

Cleaned up temporary file from system
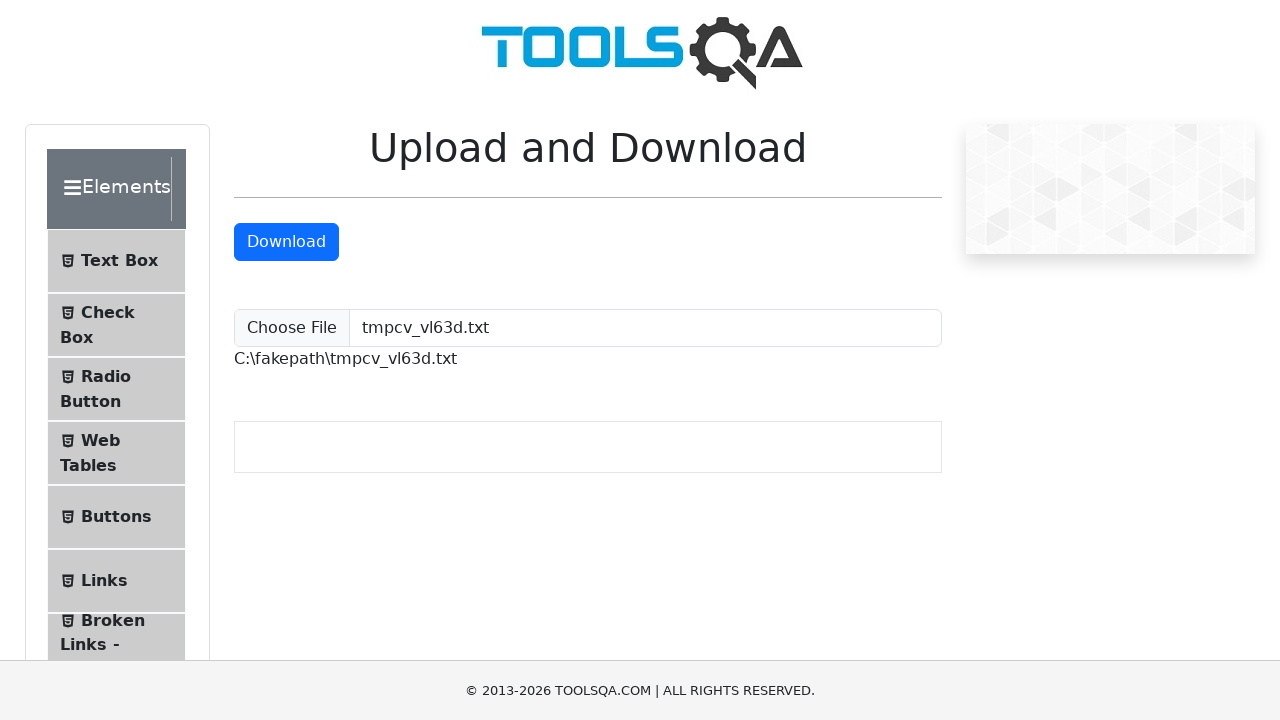

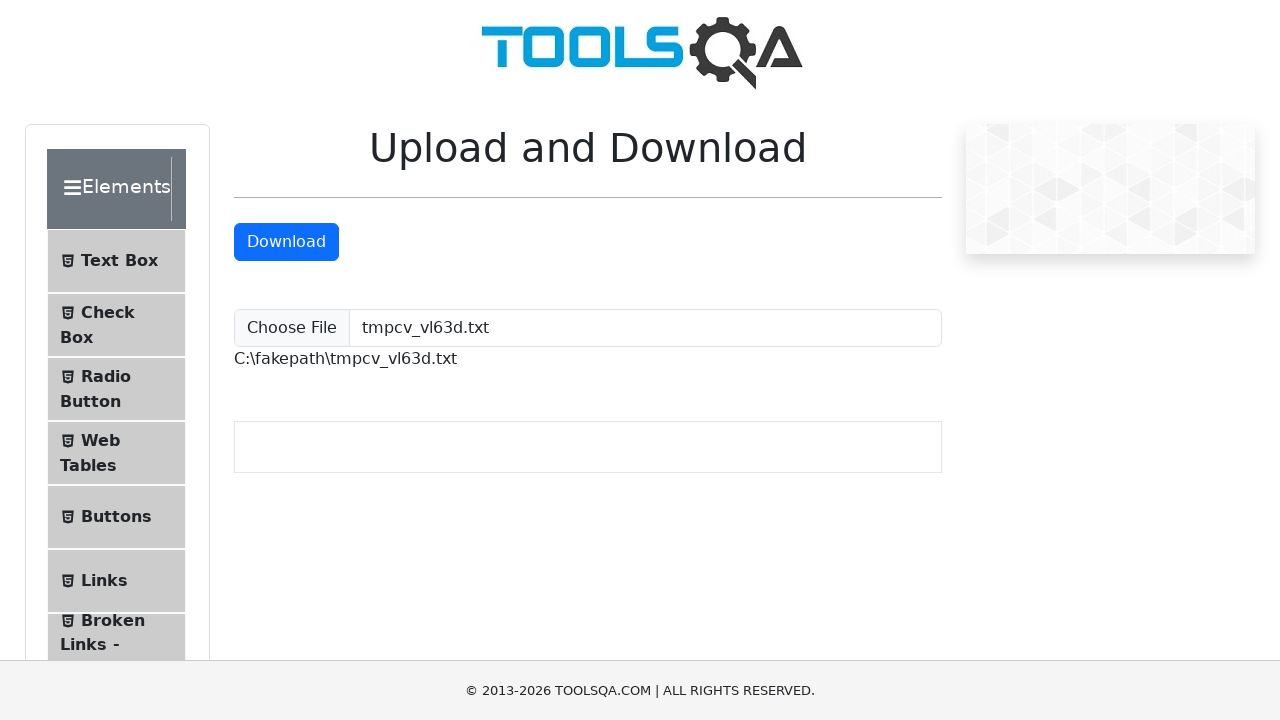